Navigates to Semantic UI table documentation page and verifies the presence of an error-styled table row by locating specific table cells using XPath traversal.

Starting URL: https://semantic-ui.com/collections/table.html#error

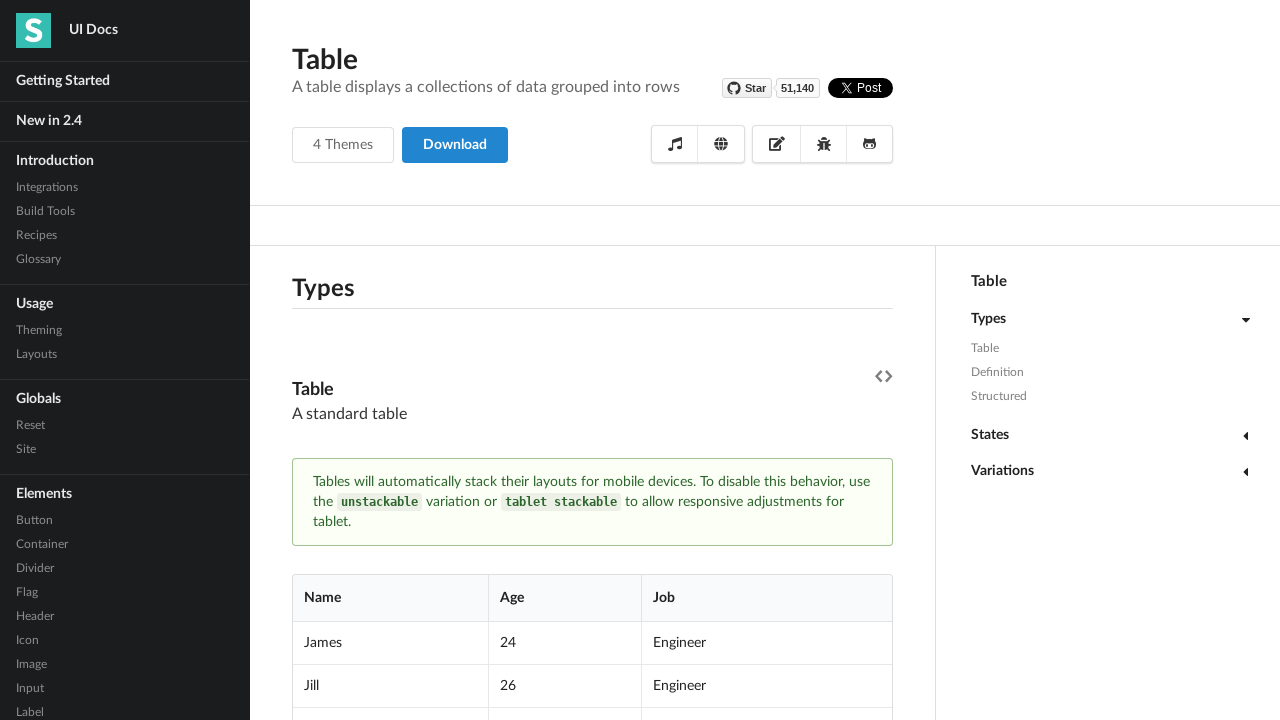

Set viewport size to 1920x1080
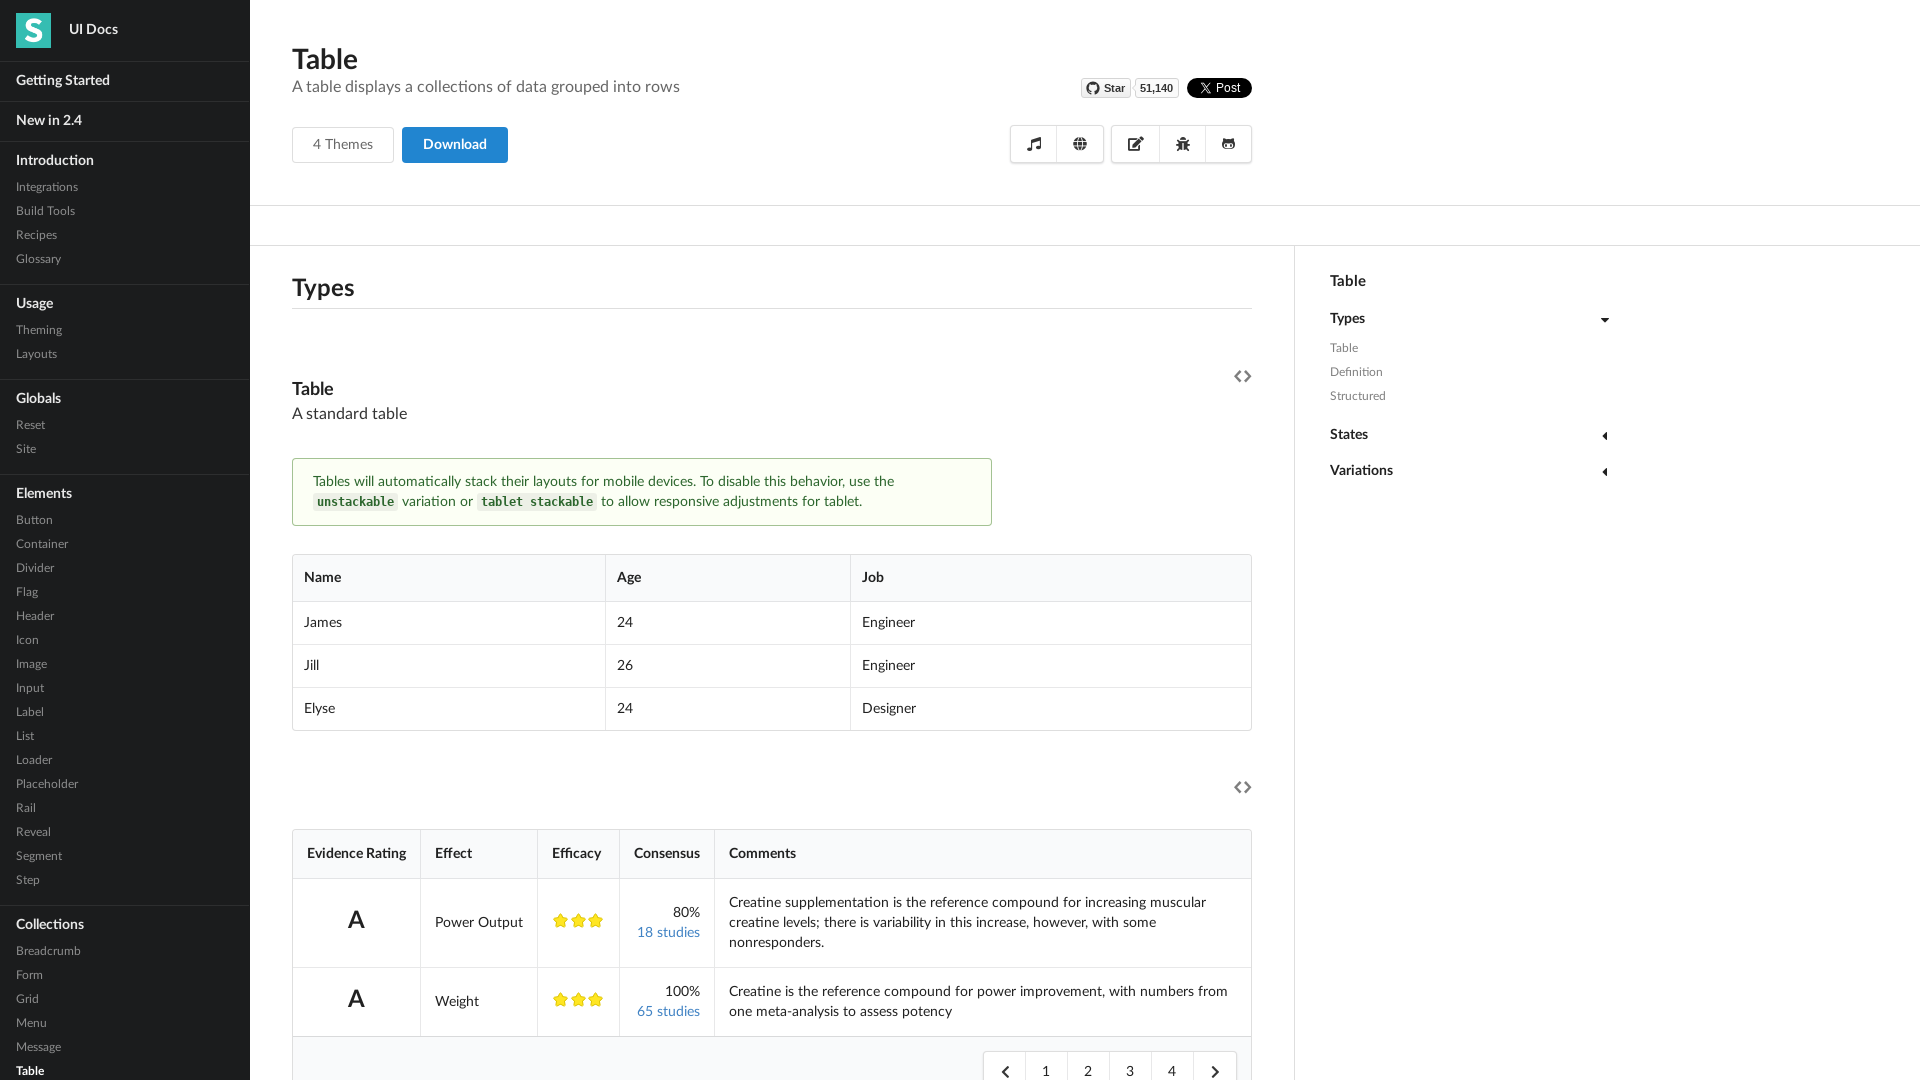

Waited for error-styled table element to be present
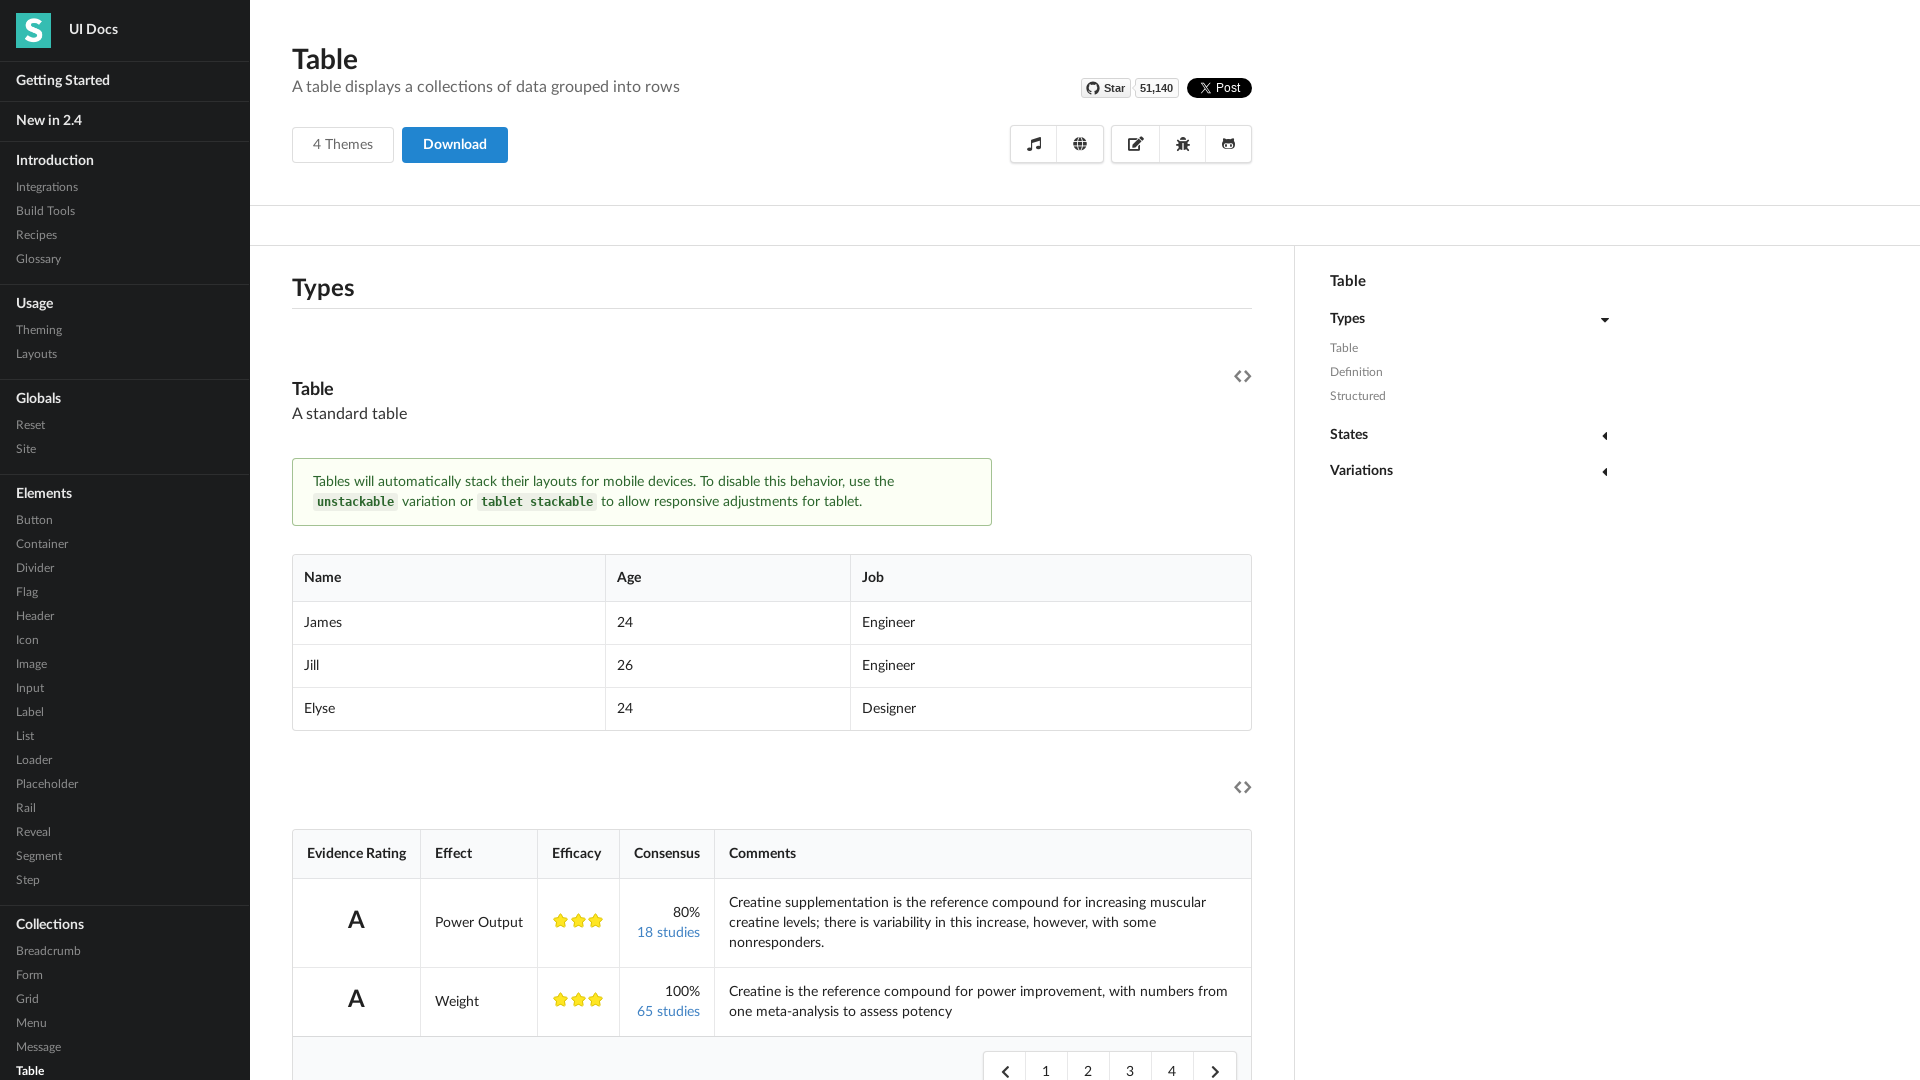

Located table cell using XPath traversal to find error row's column 1
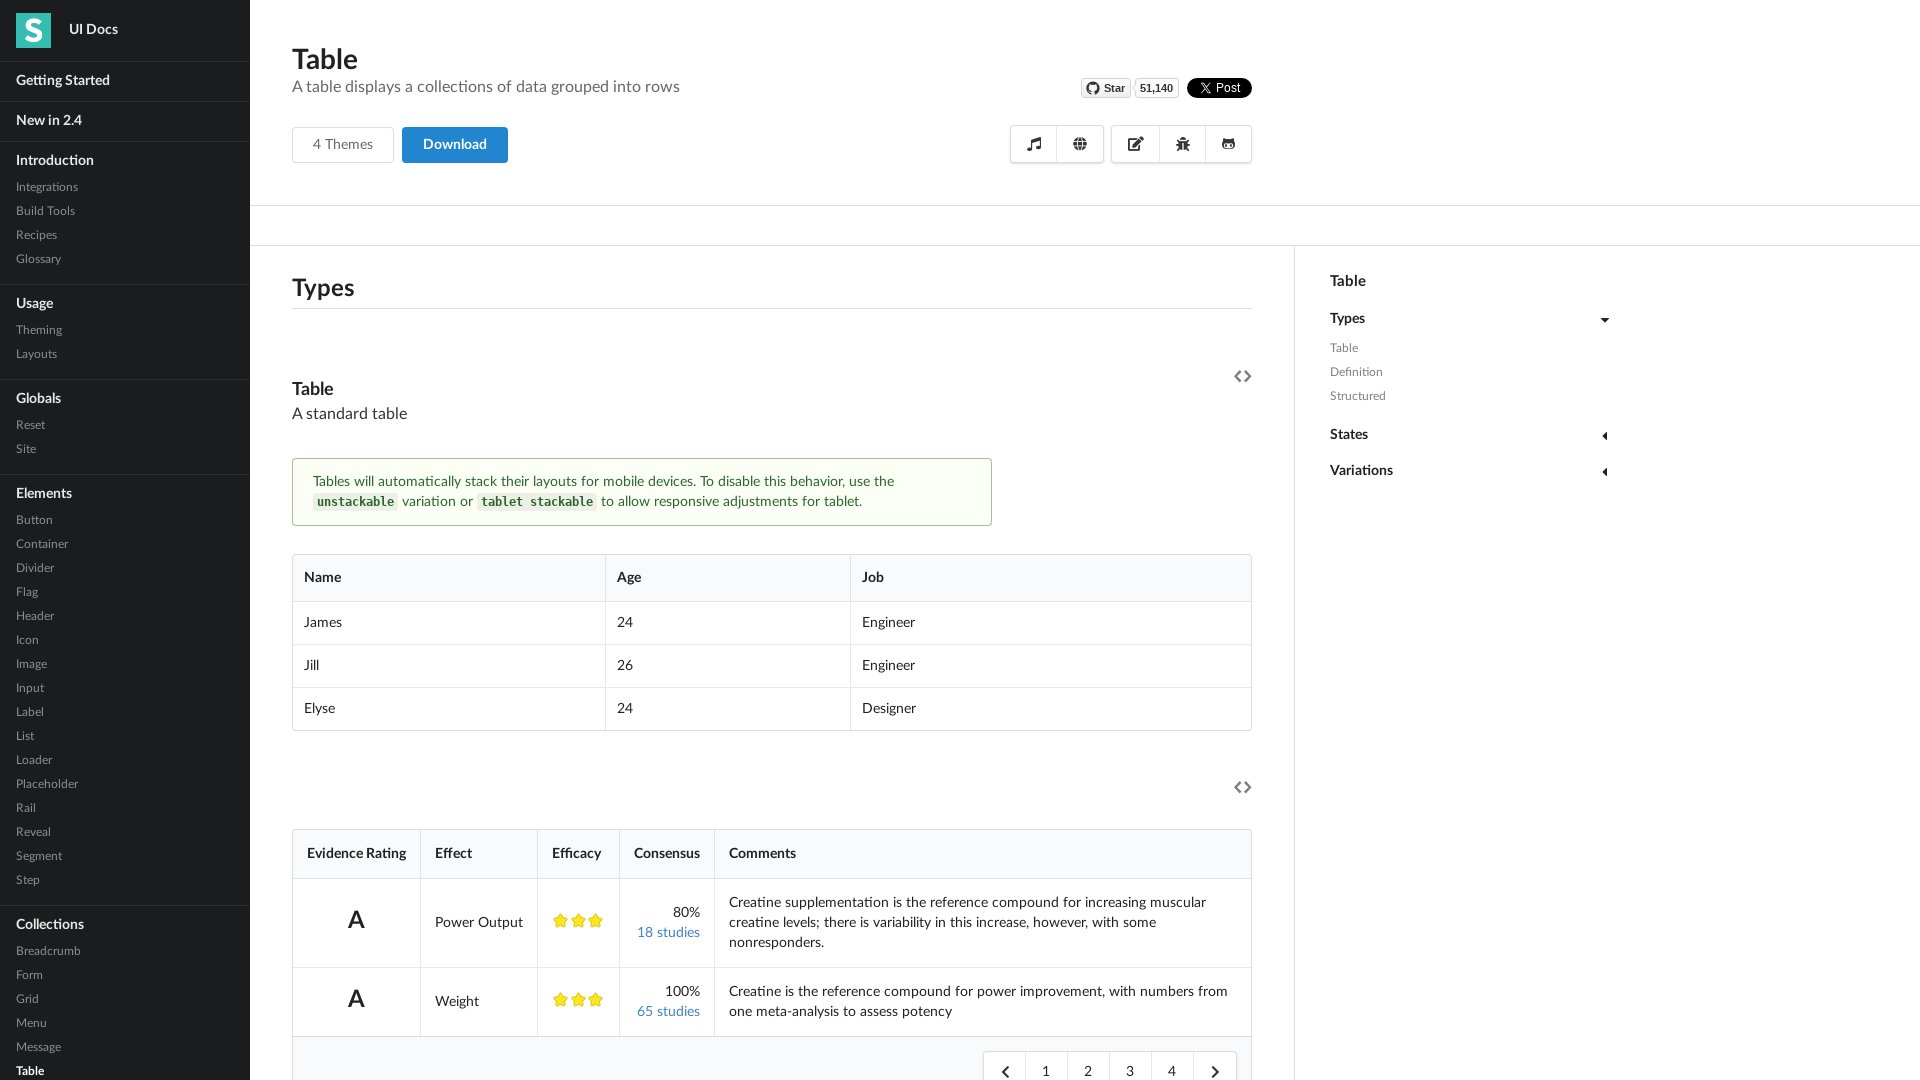

Verified the target table cell is visible
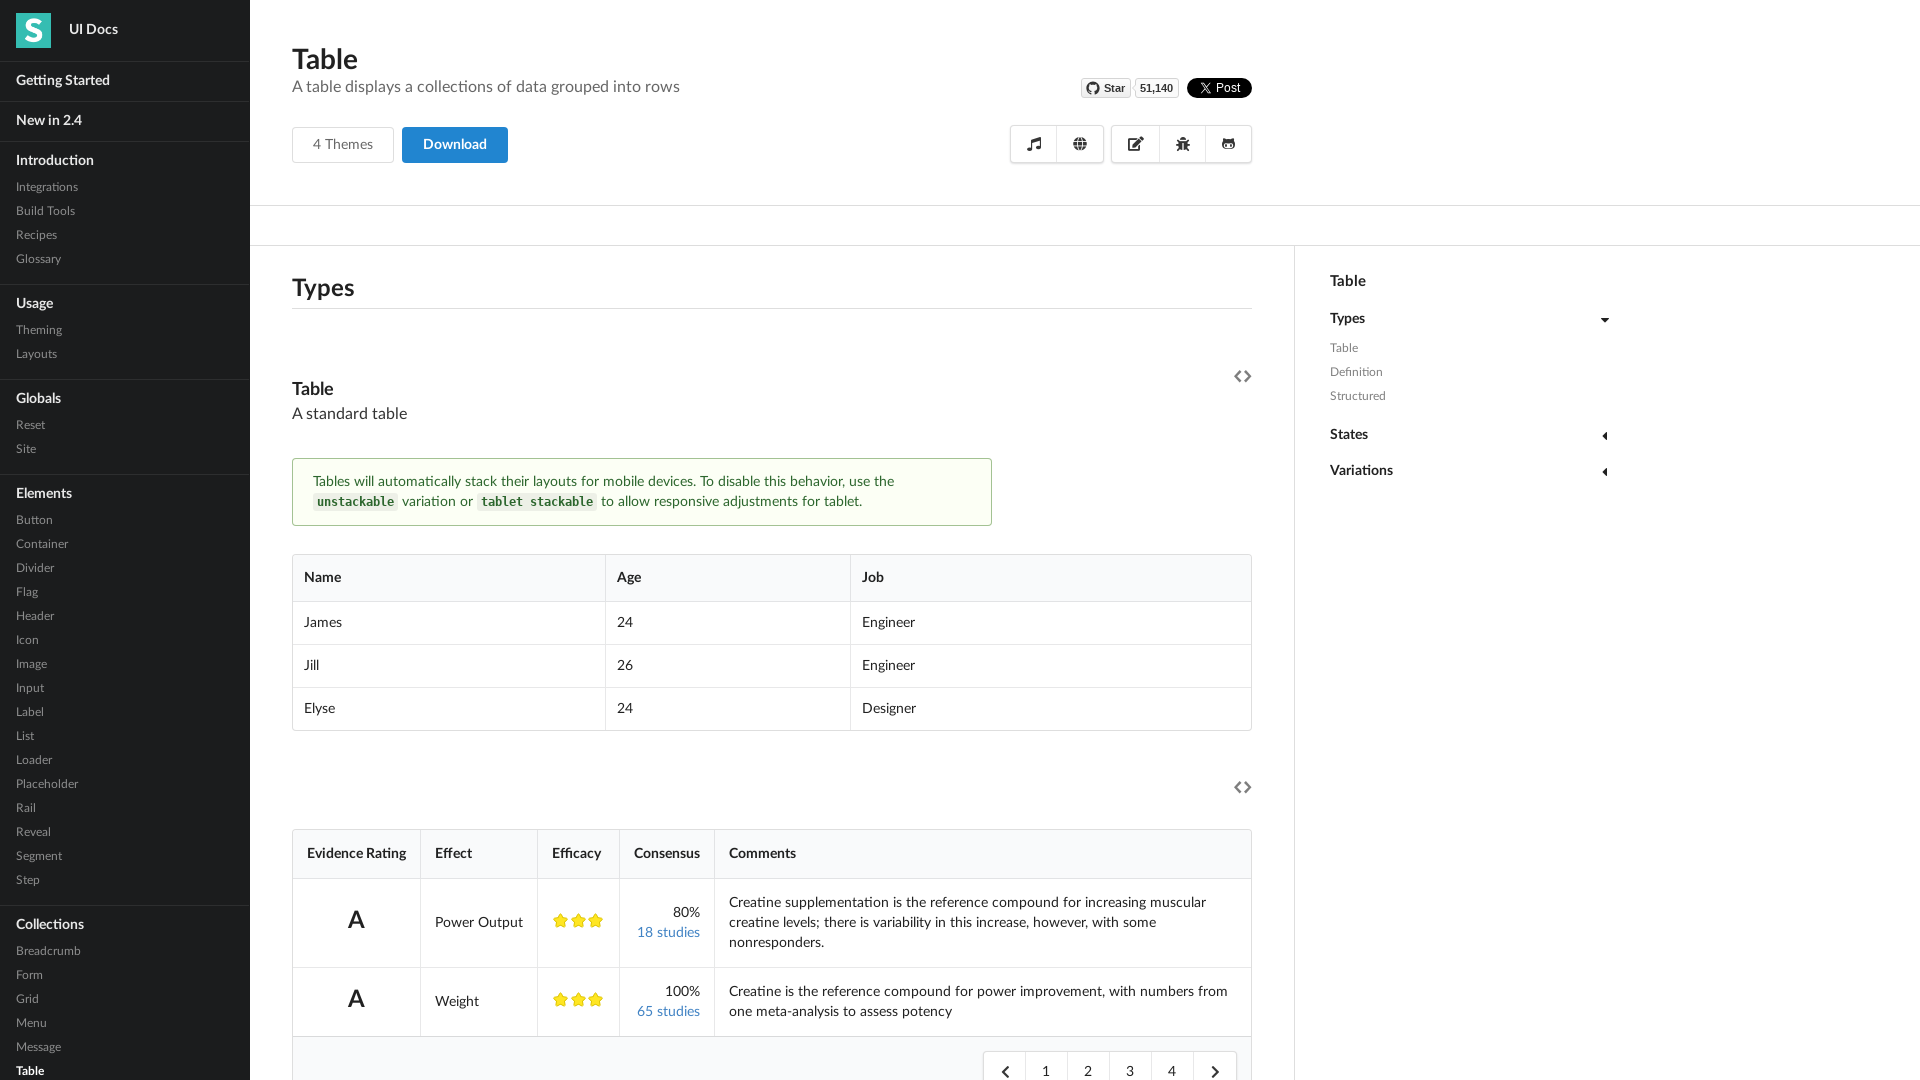

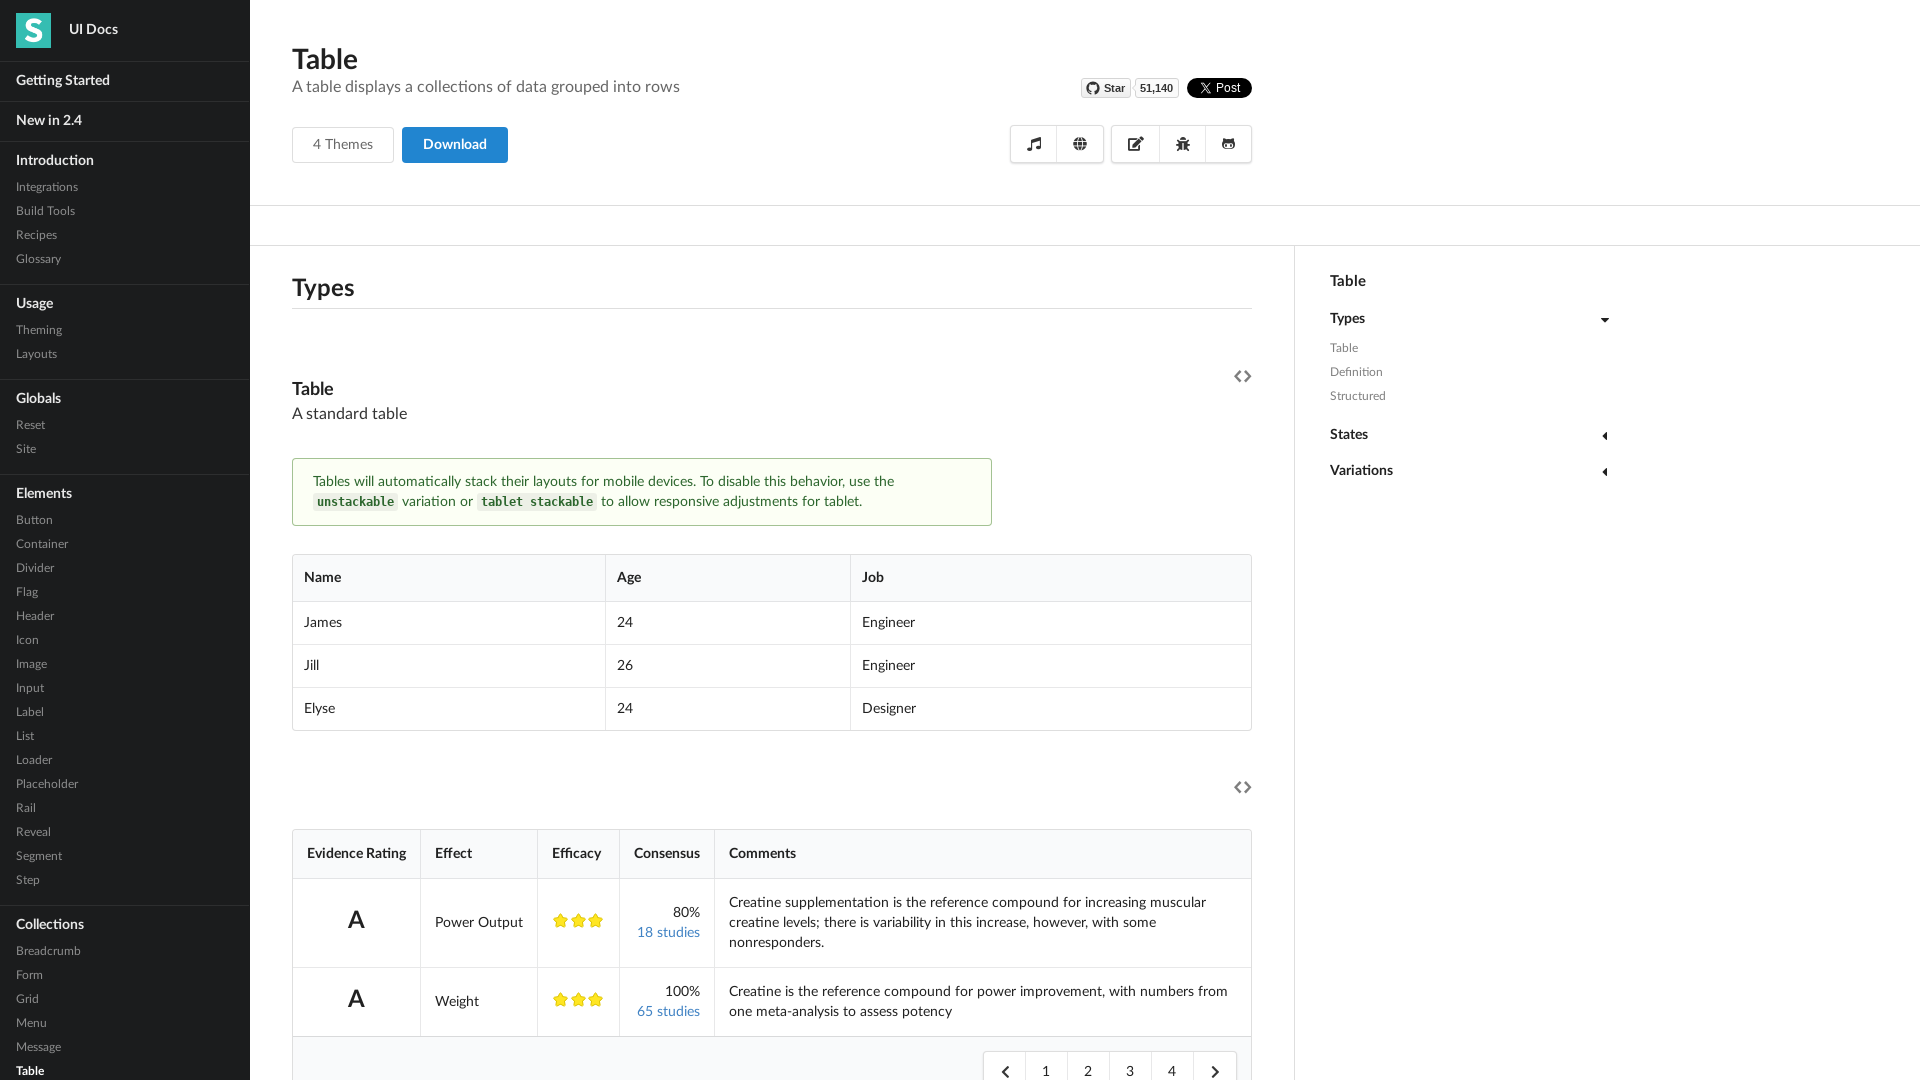